Tests keyboard actions by filling a firstname field while holding the Shift key to produce uppercase text

Starting URL: https://awesomeqa.com/practice.html

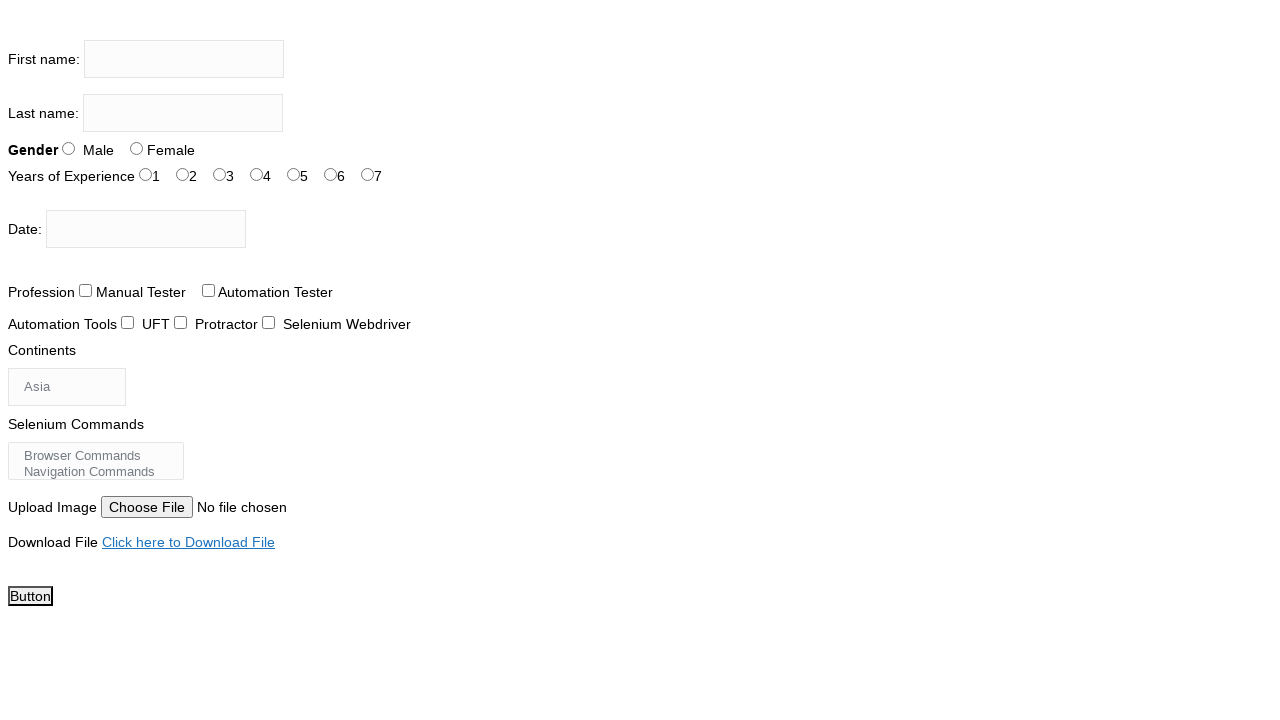

Located firstname input field
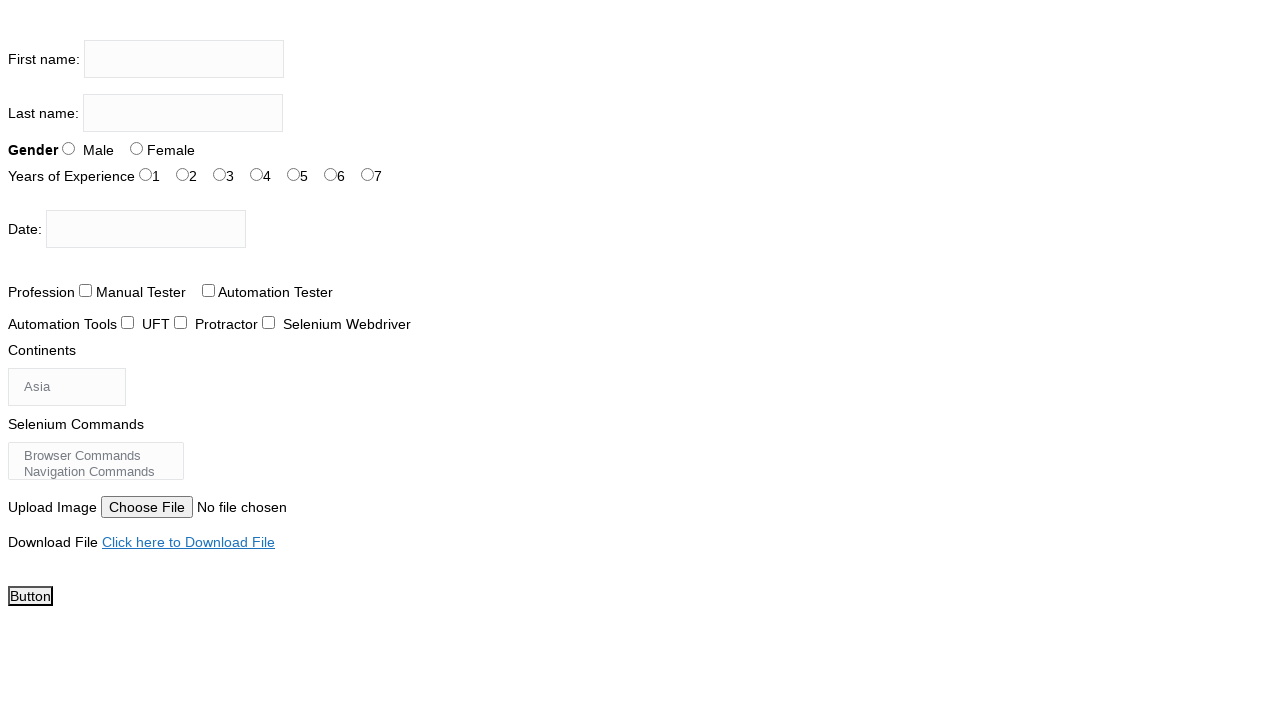

Filled firstname field with 'VINOD YADAV' using uppercase text on input[name='firstname']
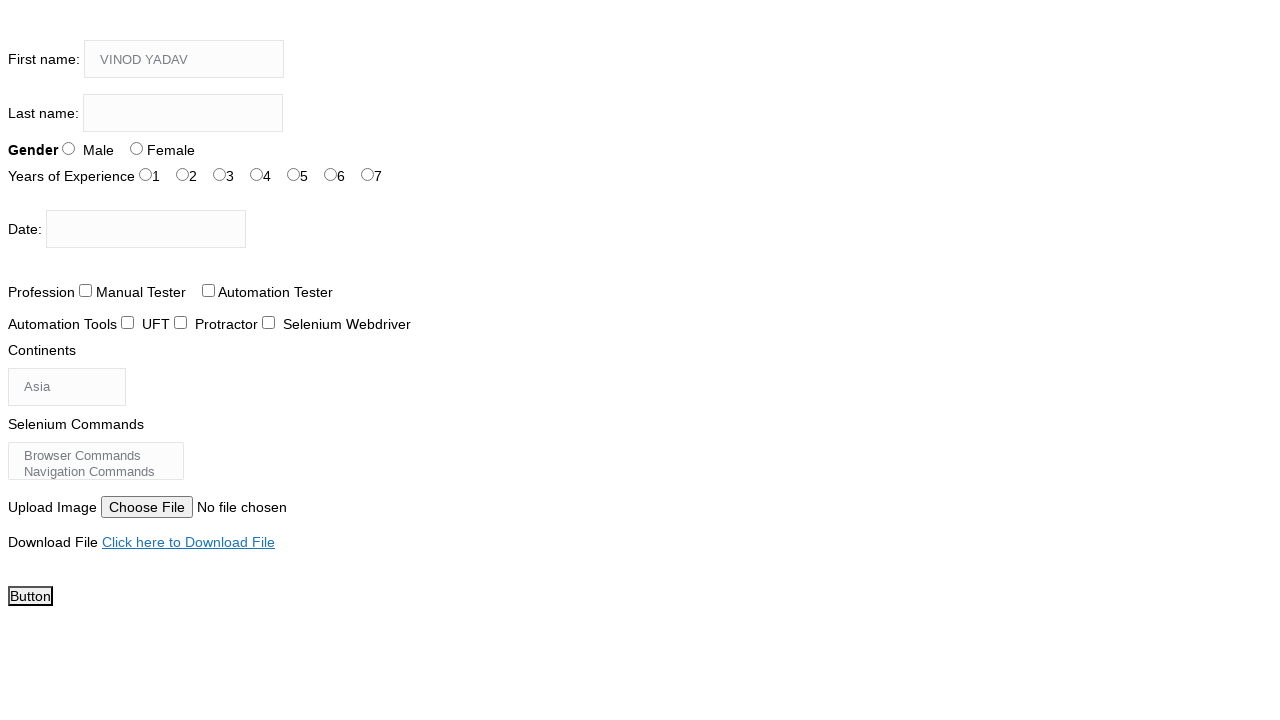

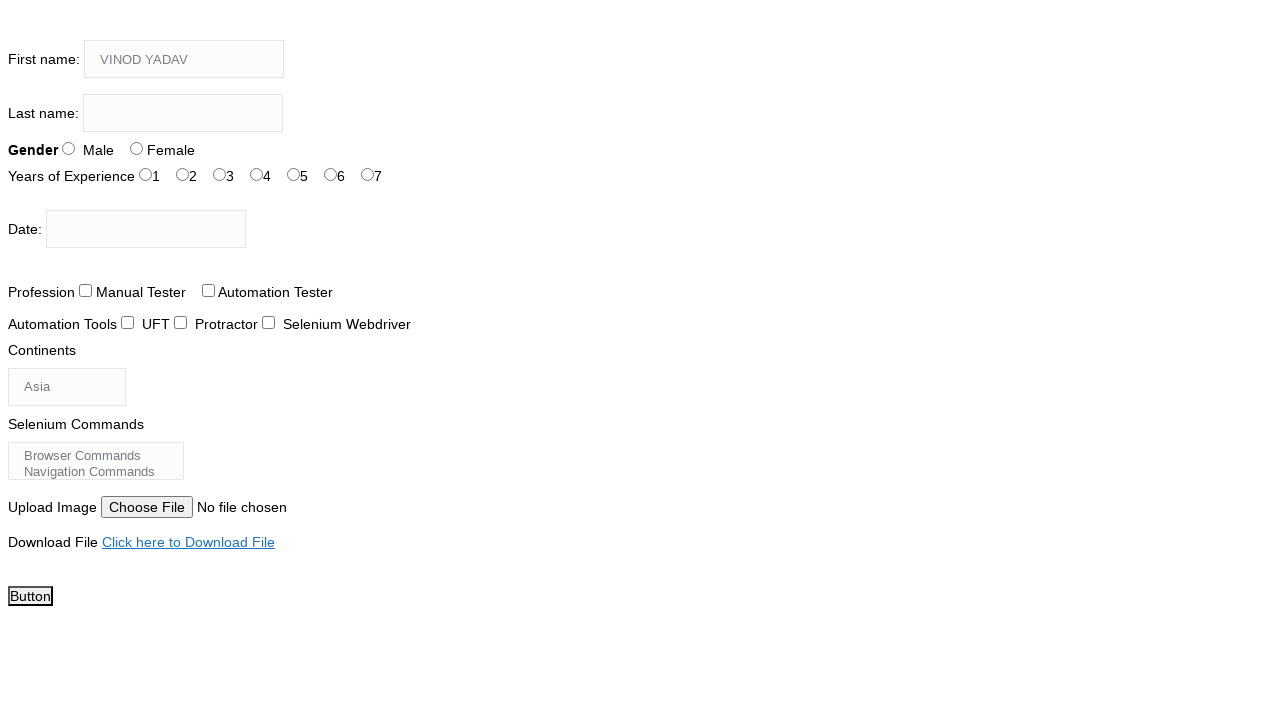